Tests a registration form by filling in first name, last name, and email fields in the first block, then submitting and verifying a welcome message appears.

Starting URL: http://suninjuly.github.io/registration1.html

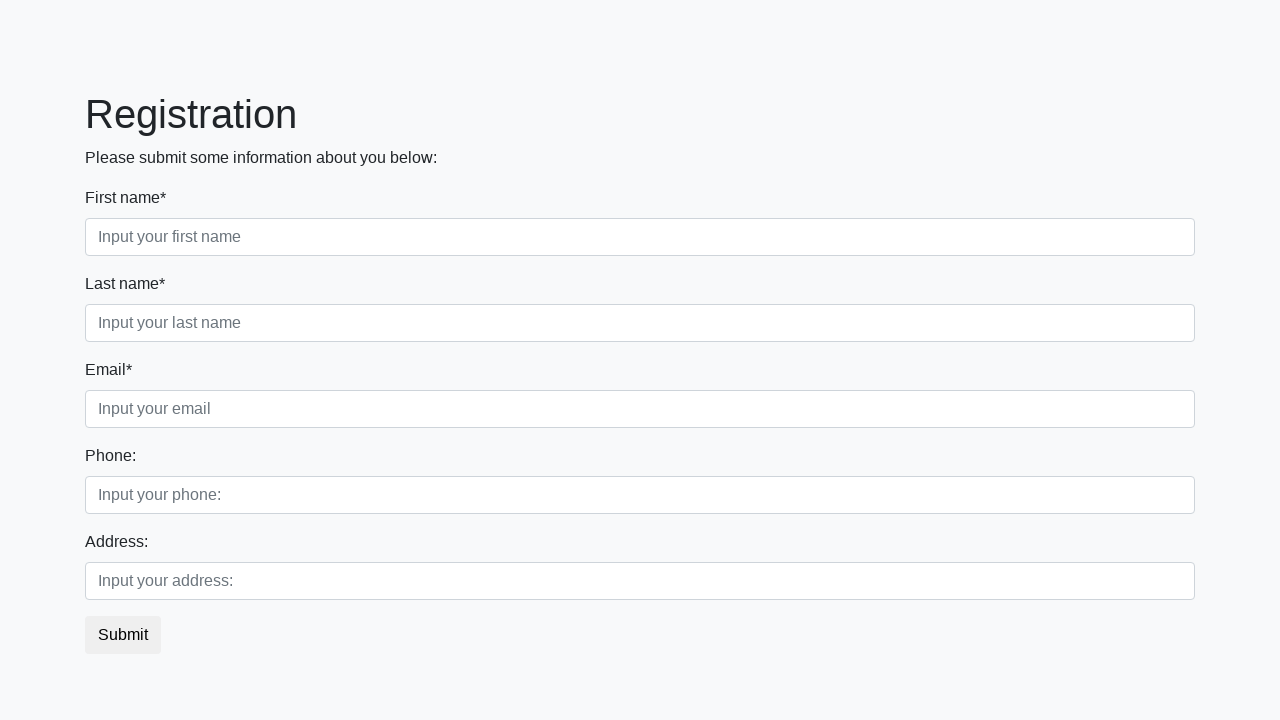

Filled first name field with 'Ivan' on //div[@class='first_block']/div[@class='form-group first_class']/input
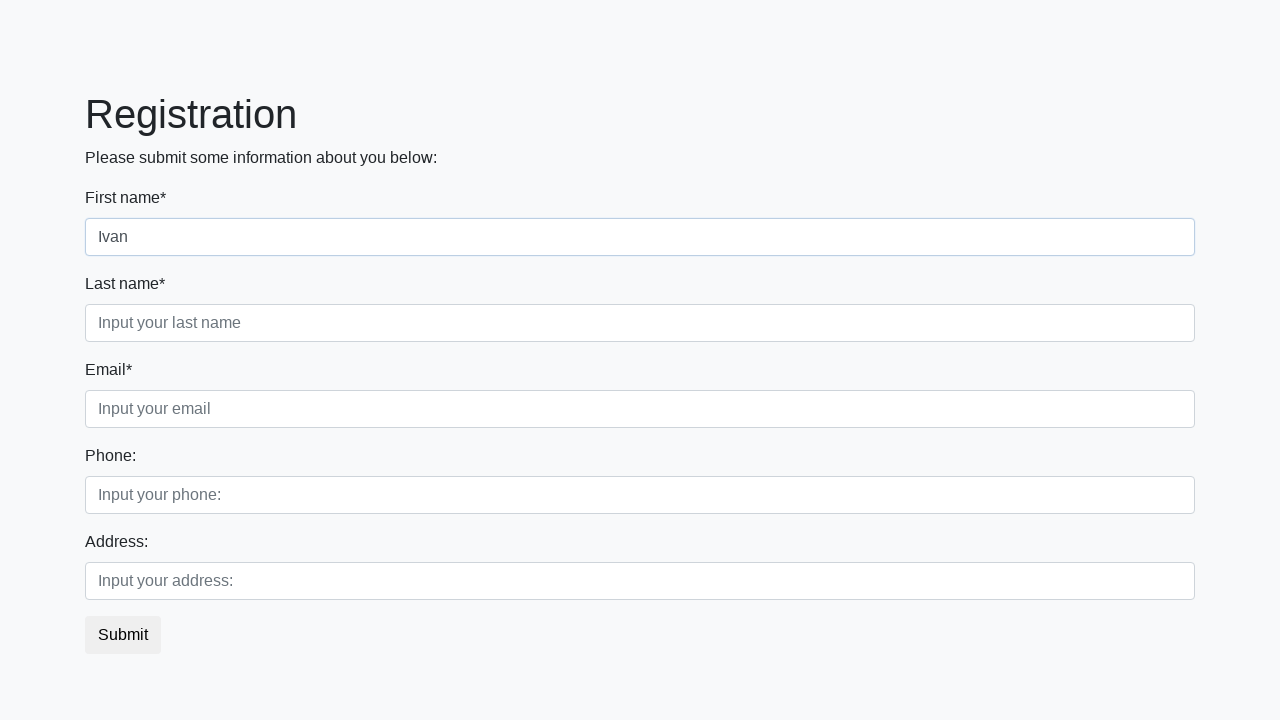

Filled last name field with 'Petrov' on //div[@class='first_block']/div[@class='form-group second_class']/input
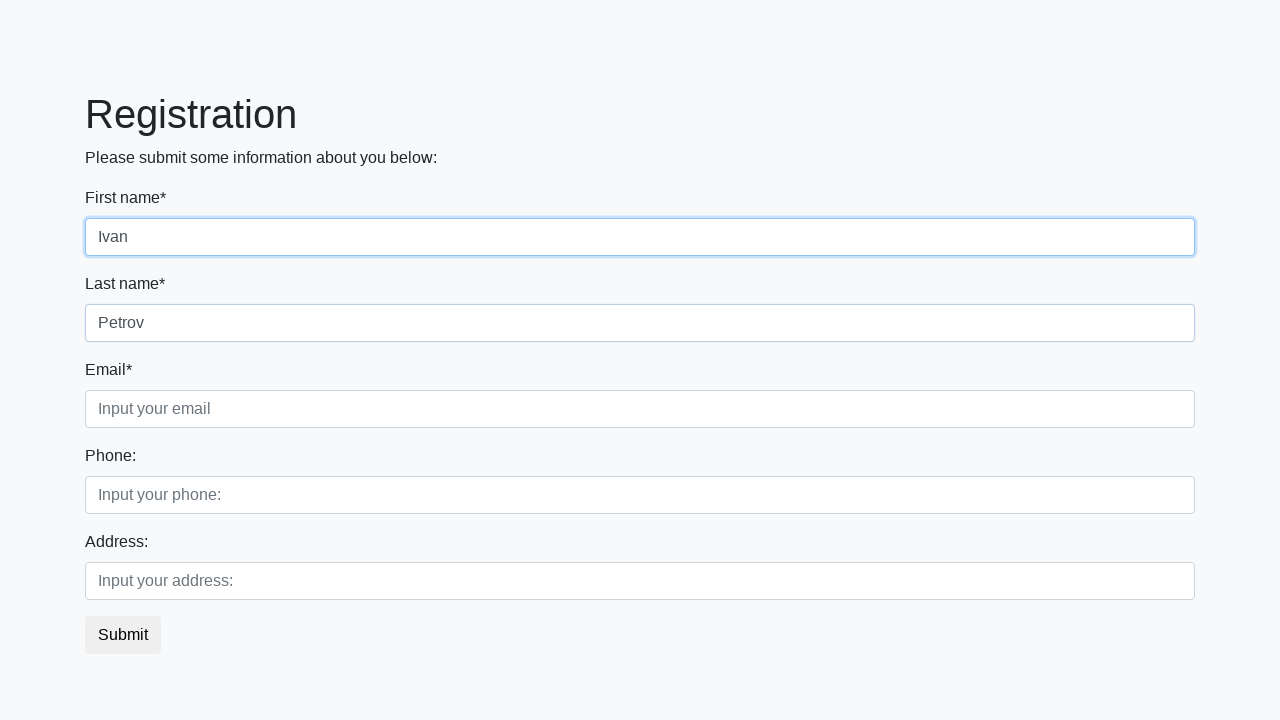

Filled email field with 'ivan_petrov@yandex.ru' on //div[@class='first_block']/div[@class='form-group third_class']/input
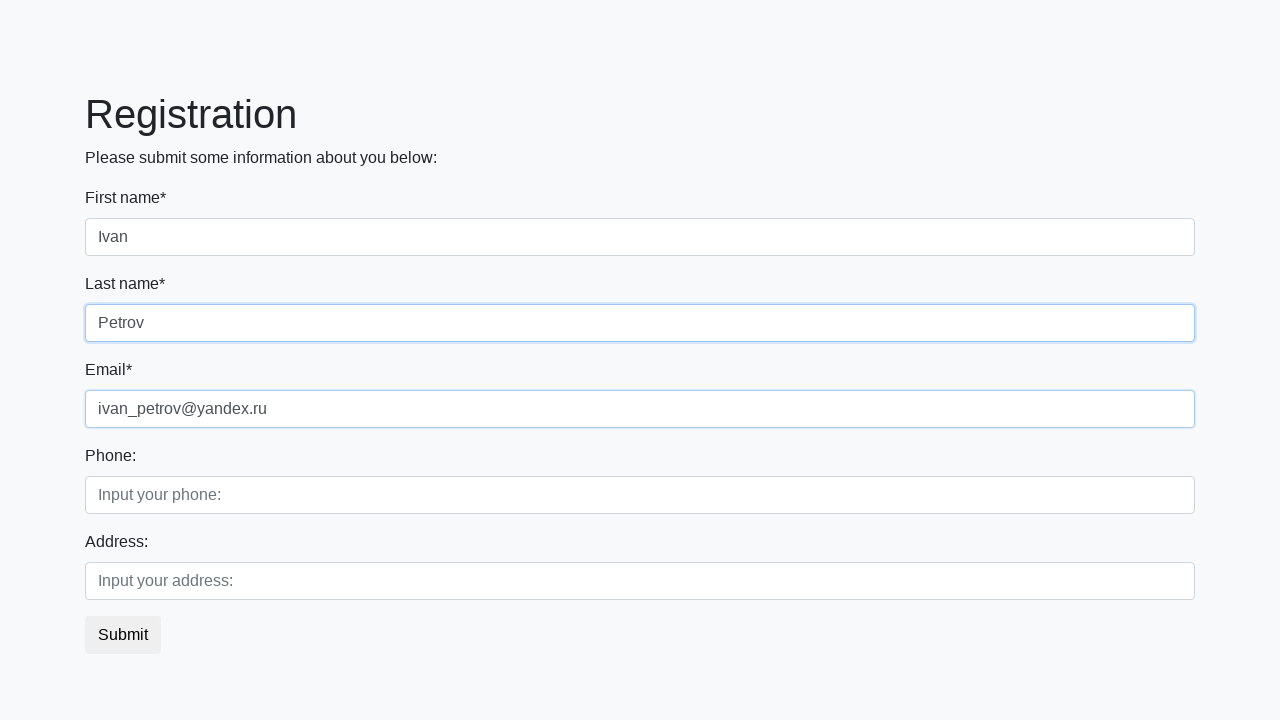

Clicked submit button to register at (123, 635) on button.btn
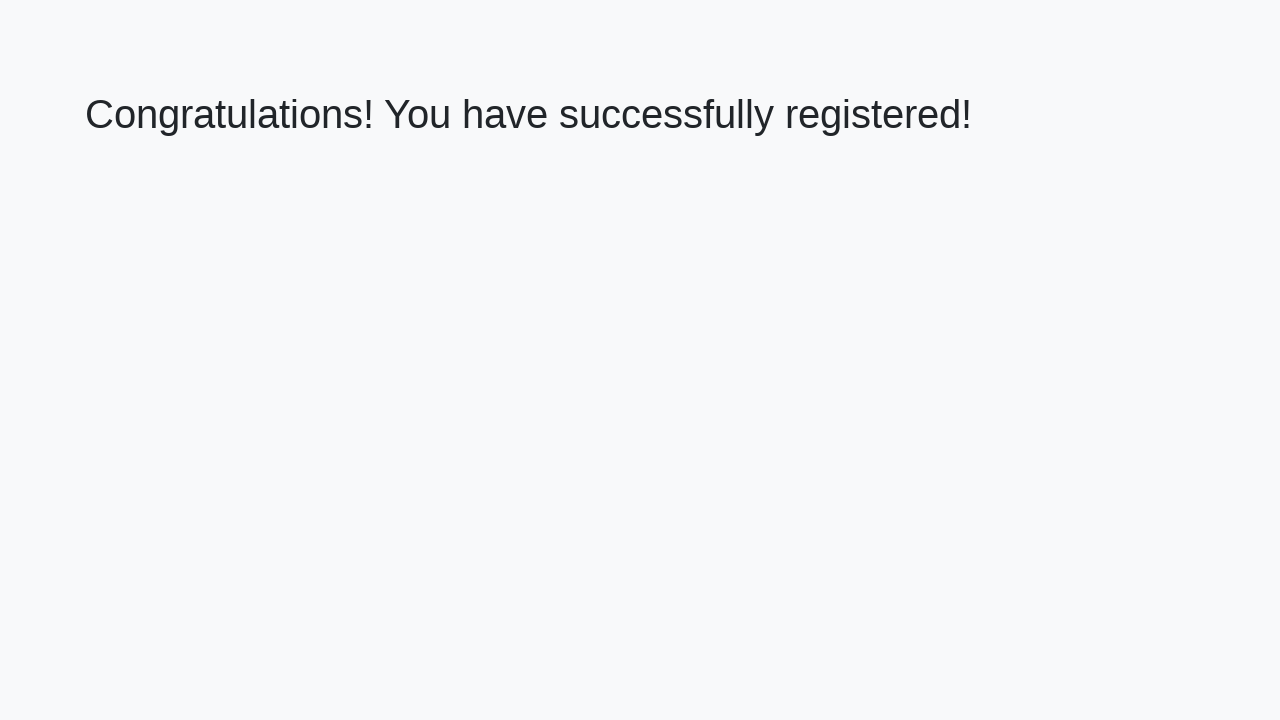

Welcome message appeared after form submission
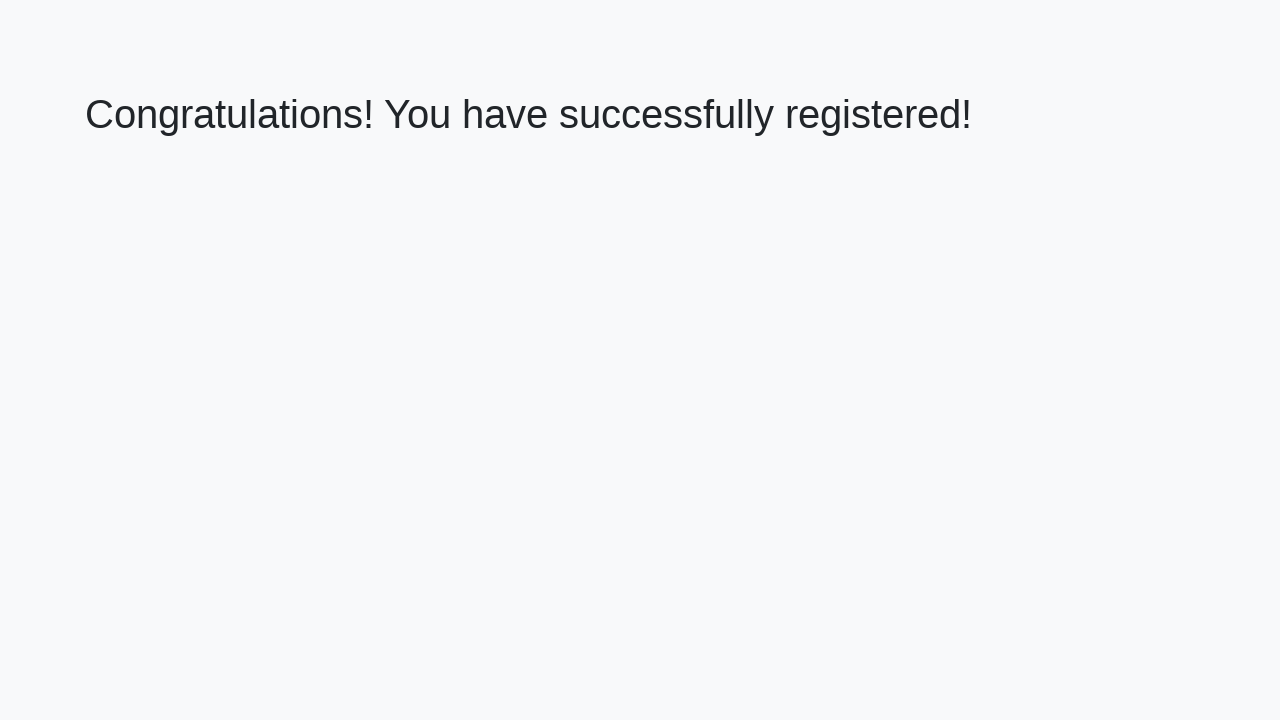

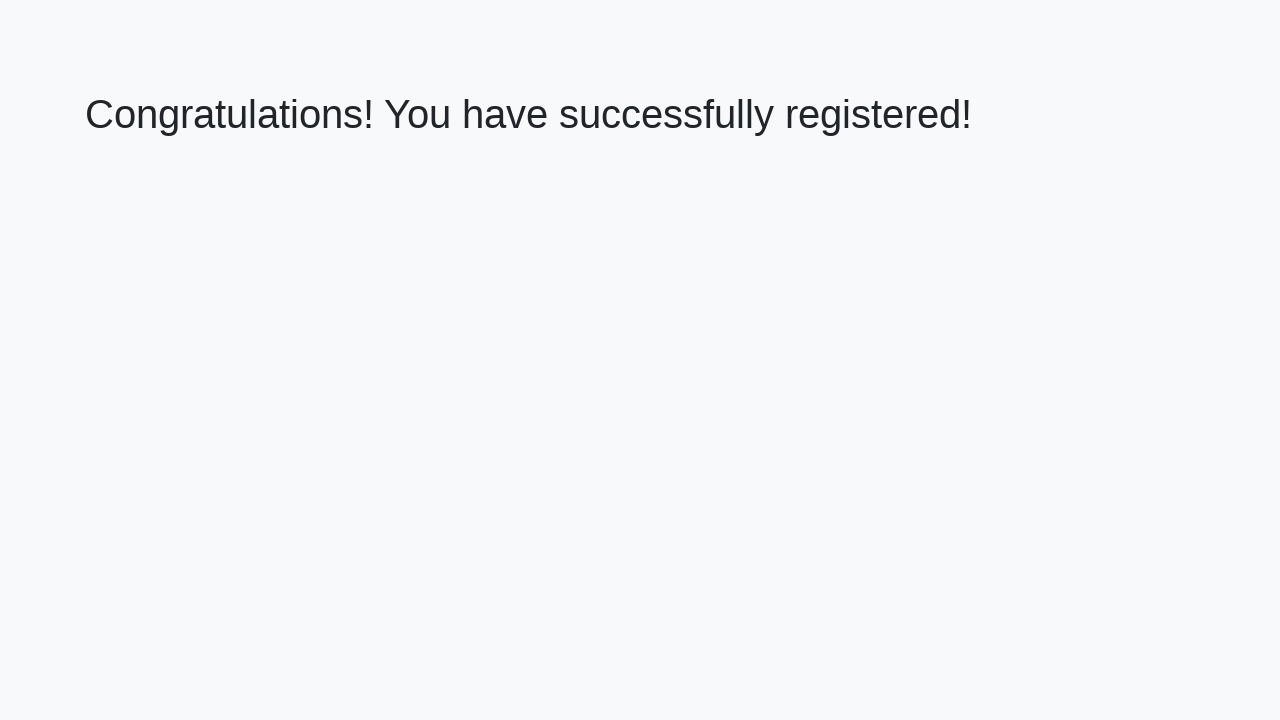